Uses fluent wait to click two buttons in sequence

Starting URL: https://web-locators-static-site-qa.vercel.app/Wait%20onTime

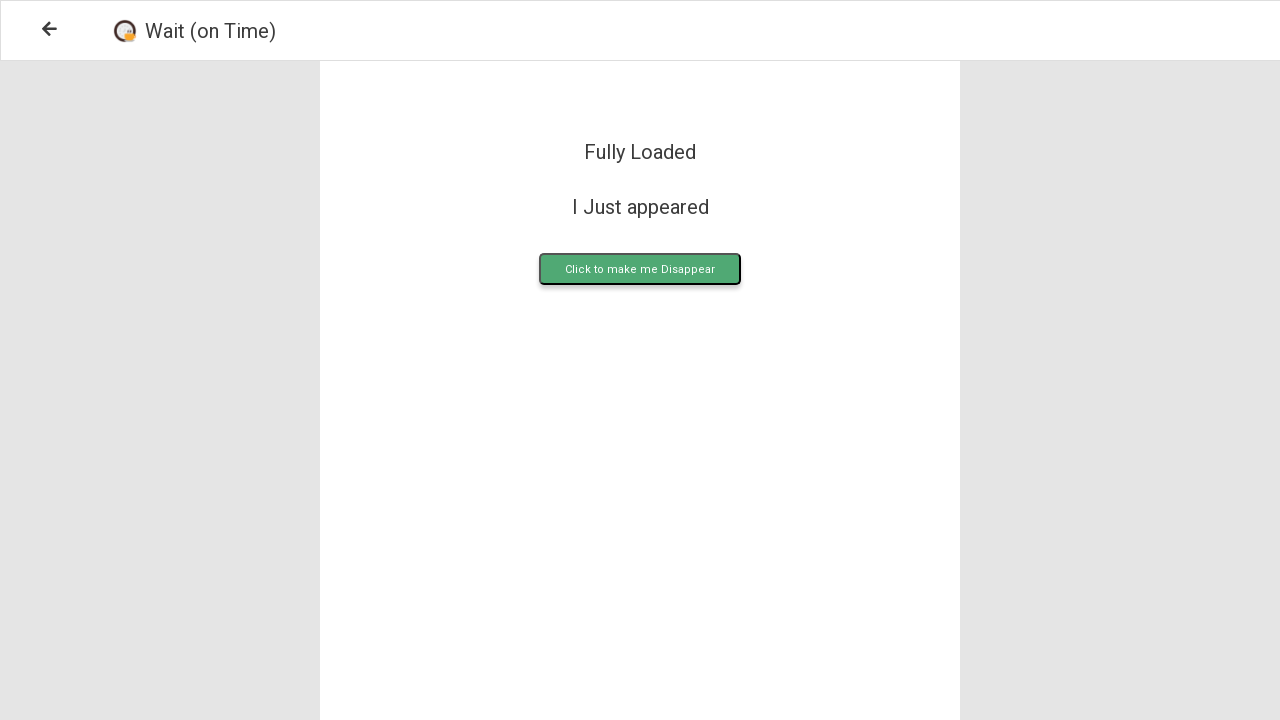

Waited for first button (.upload) to be visible
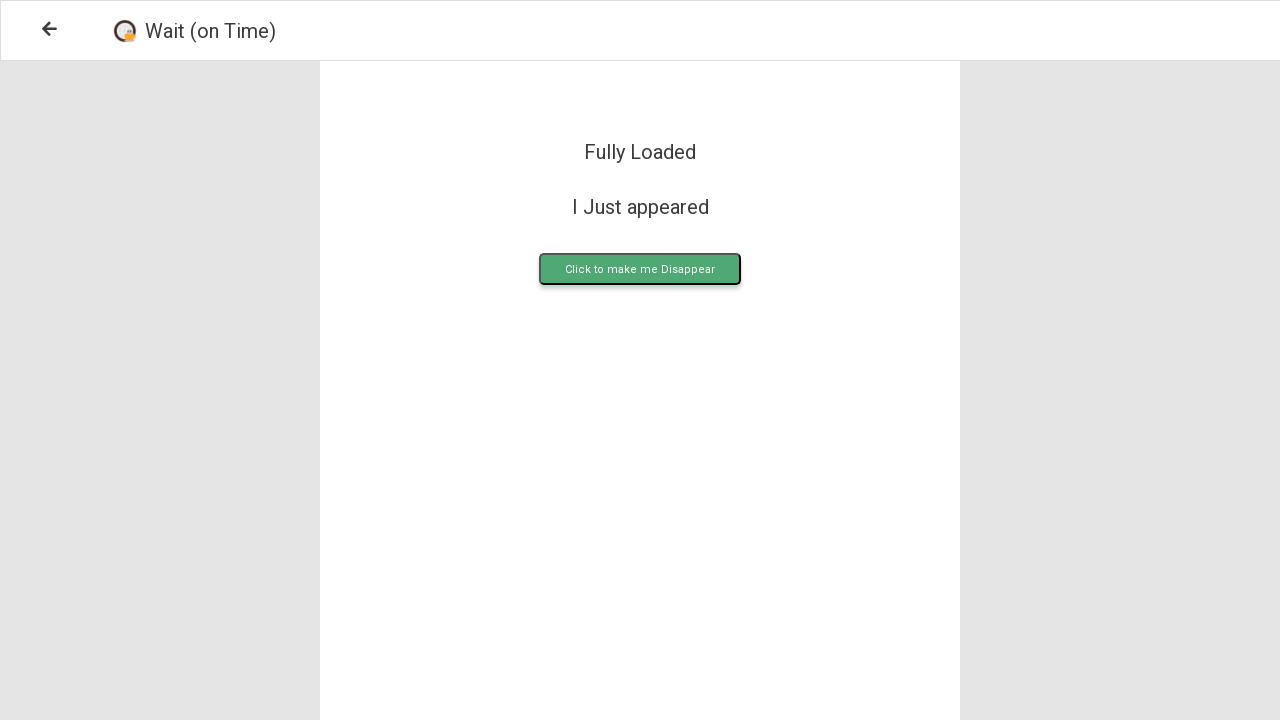

Clicked the first button (.upload) at (640, 269) on .upload
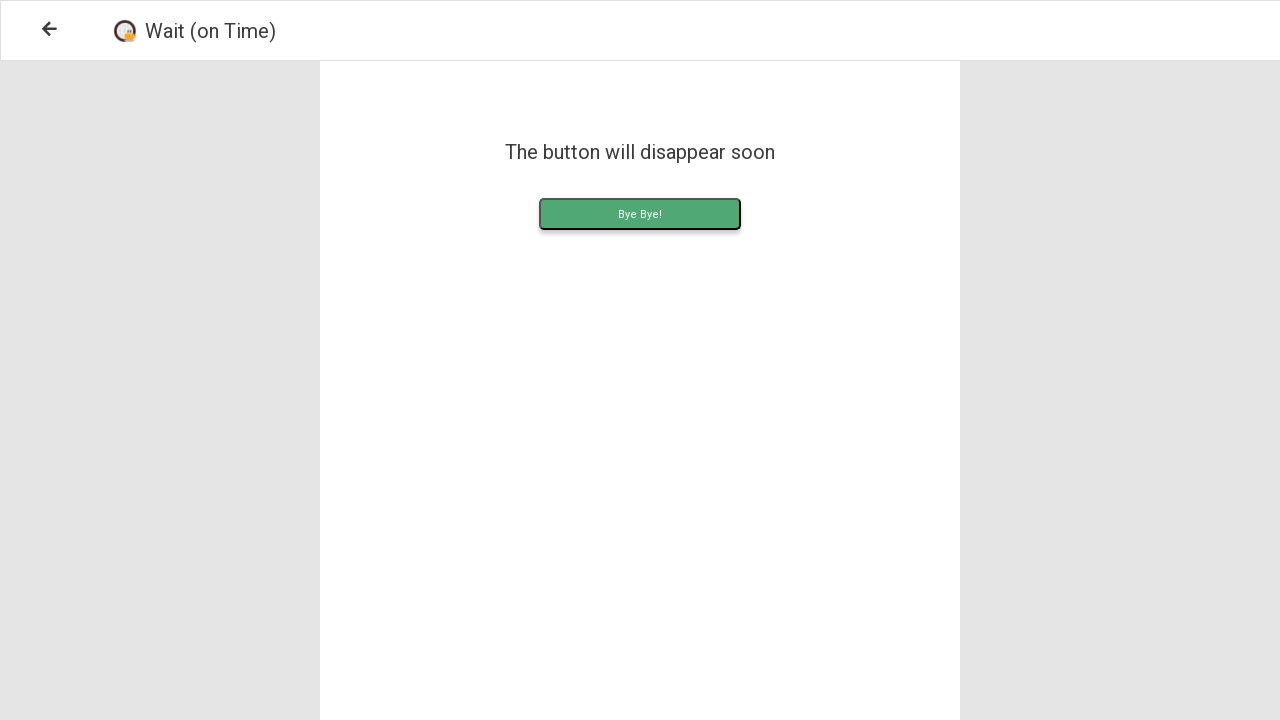

Waited for second button (.uploadContent) to appear
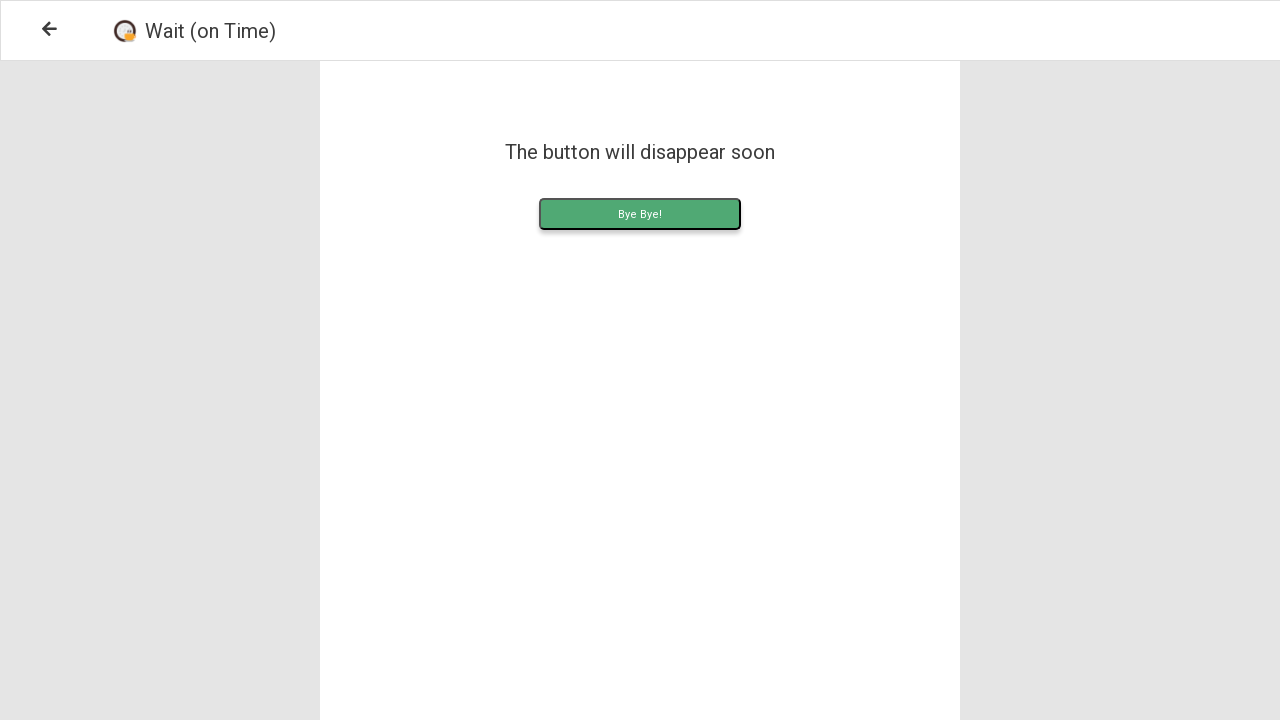

Clicked the second button (.uploadContent) at (640, 214) on .uploadContent
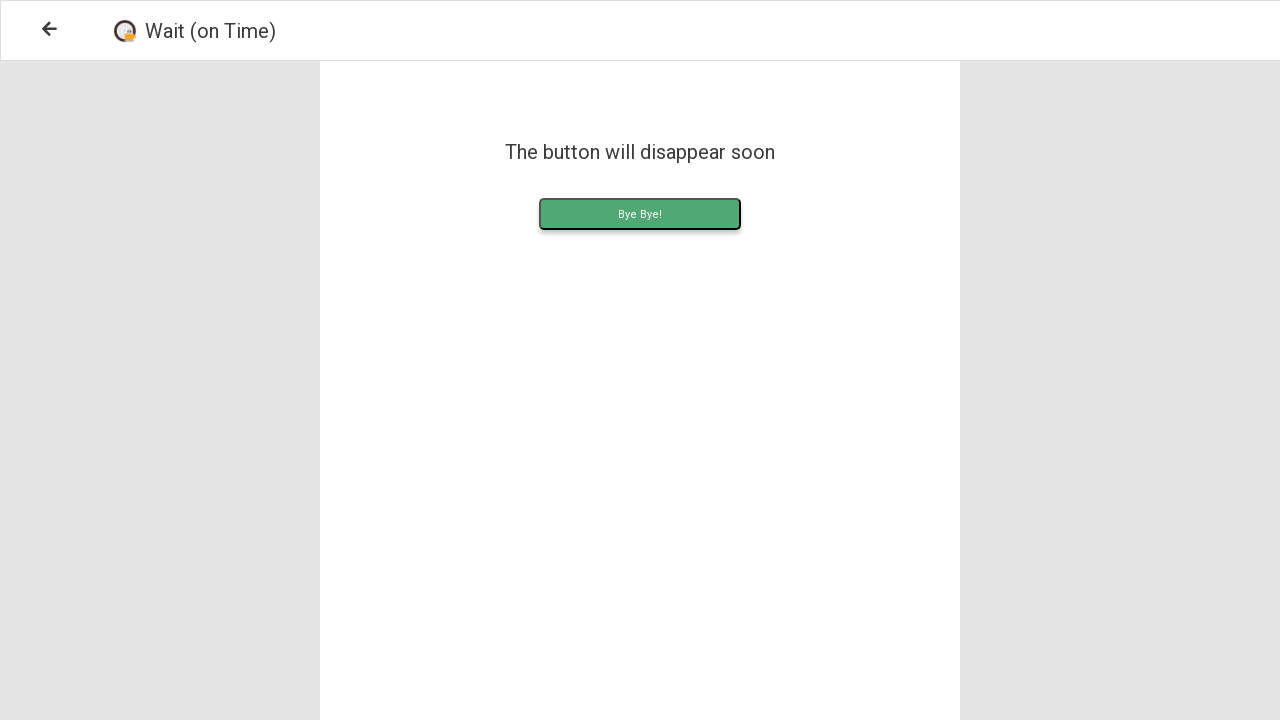

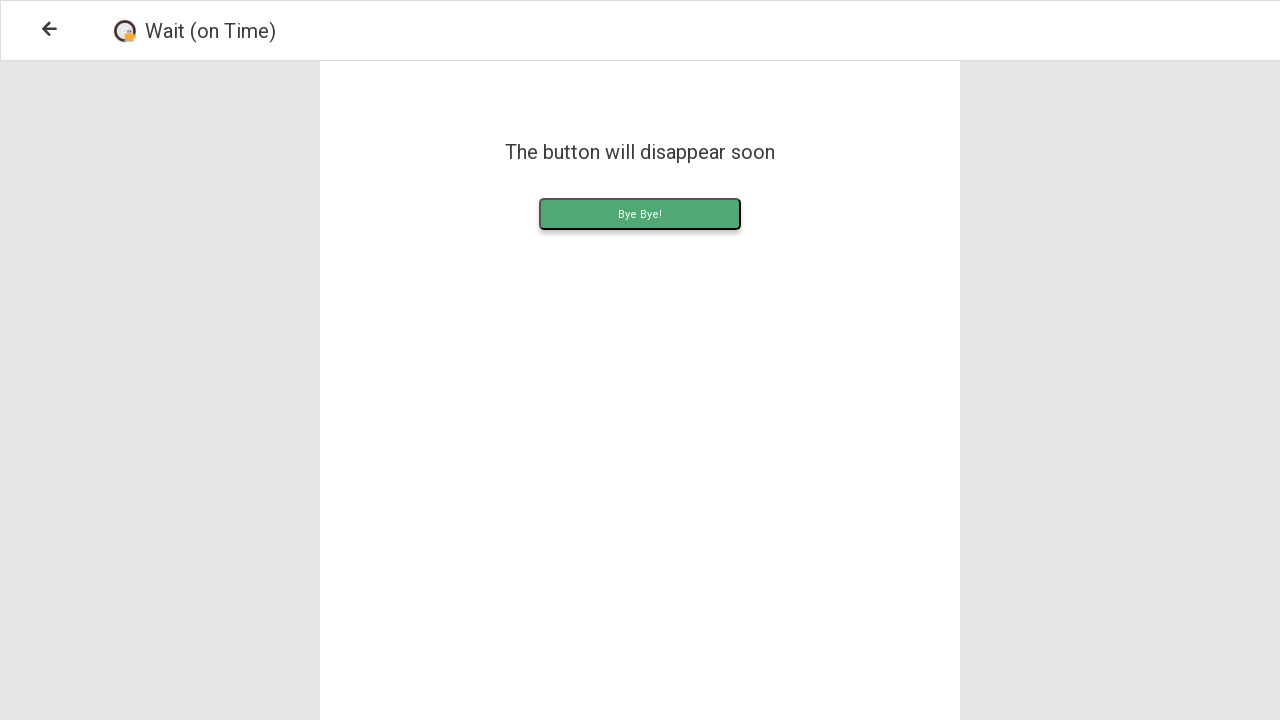